Tests drag and drop functionality by dragging element A and dropping it onto element B

Starting URL: https://the-internet.herokuapp.com/drag_and_drop

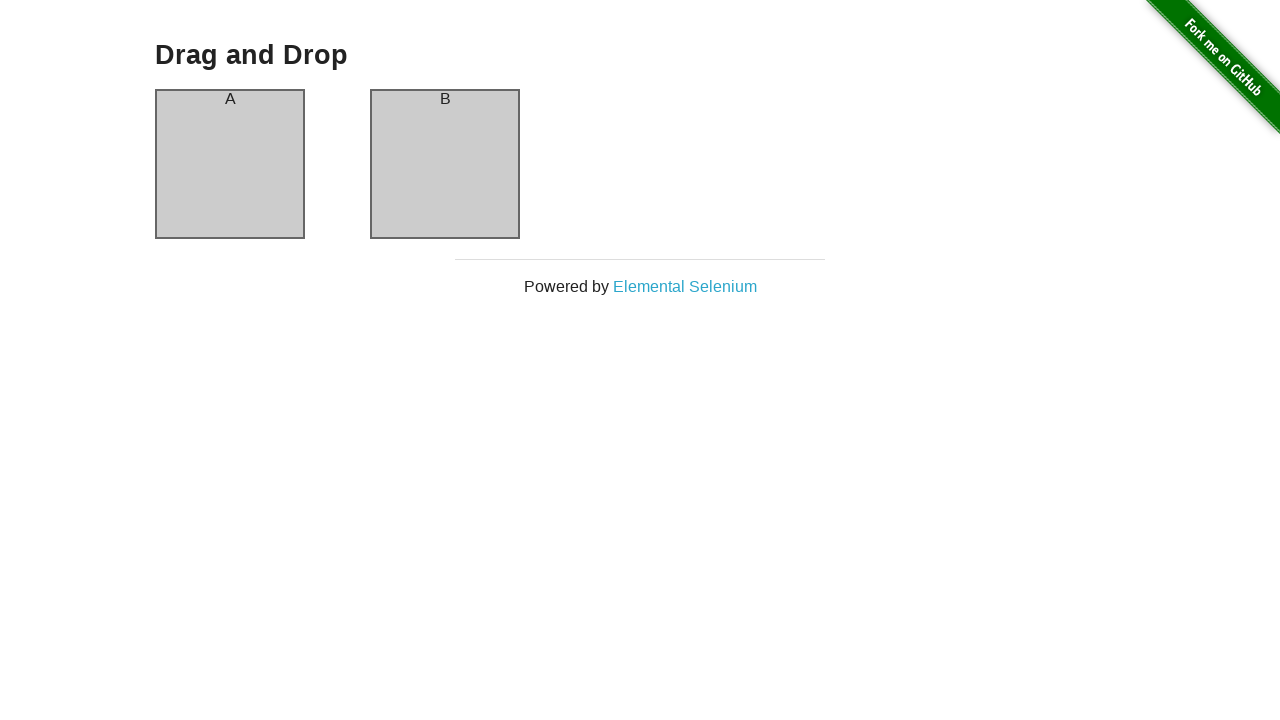

Located draggable element (column A)
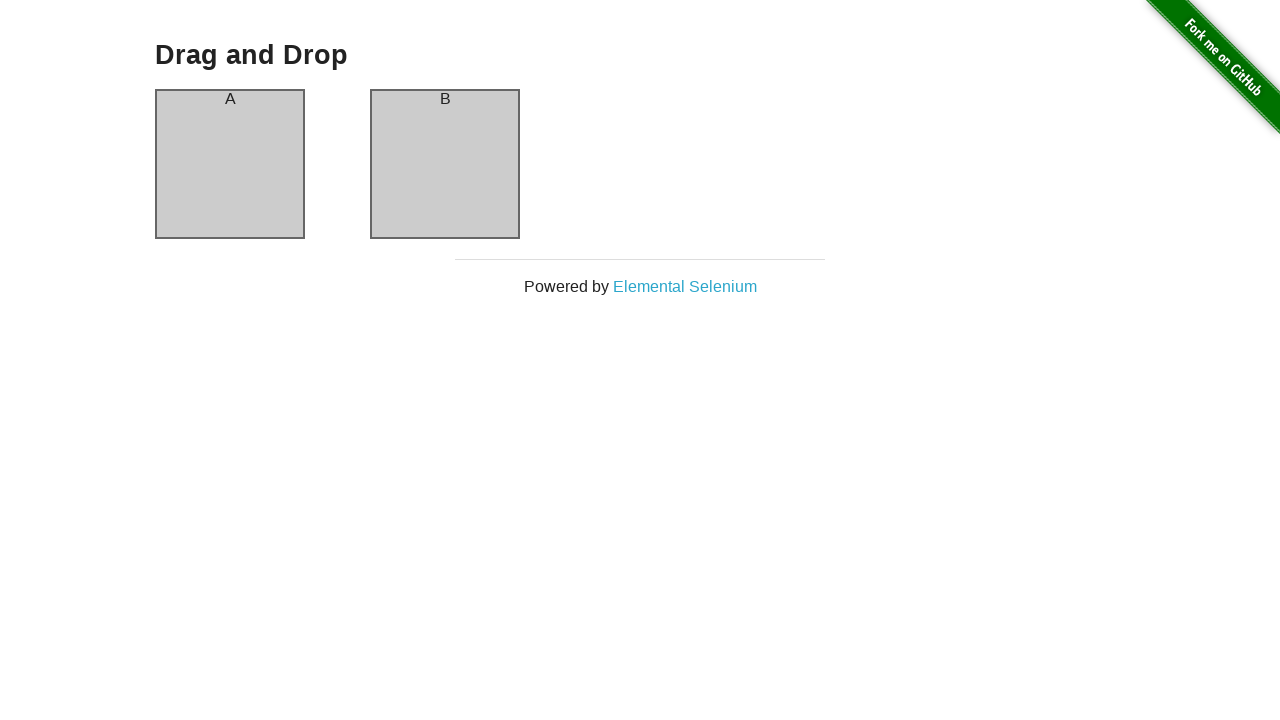

Located drop target element (column B)
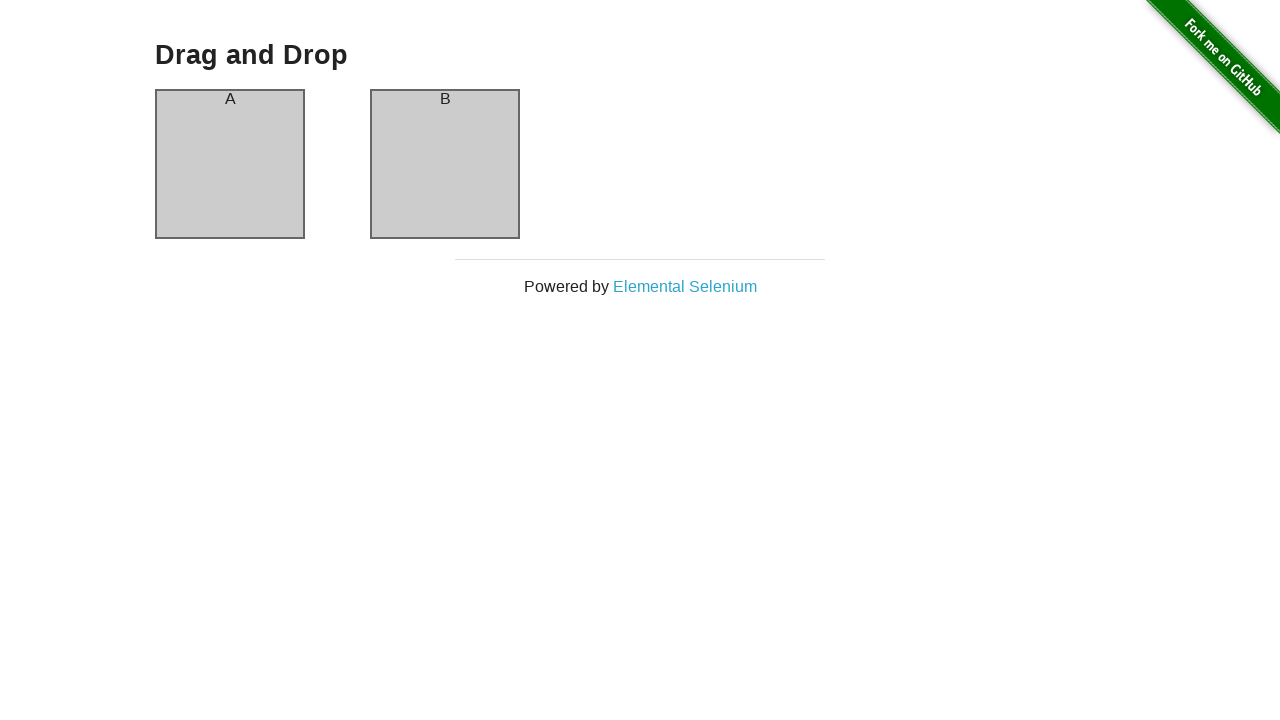

Dragged column A onto column B at (445, 164)
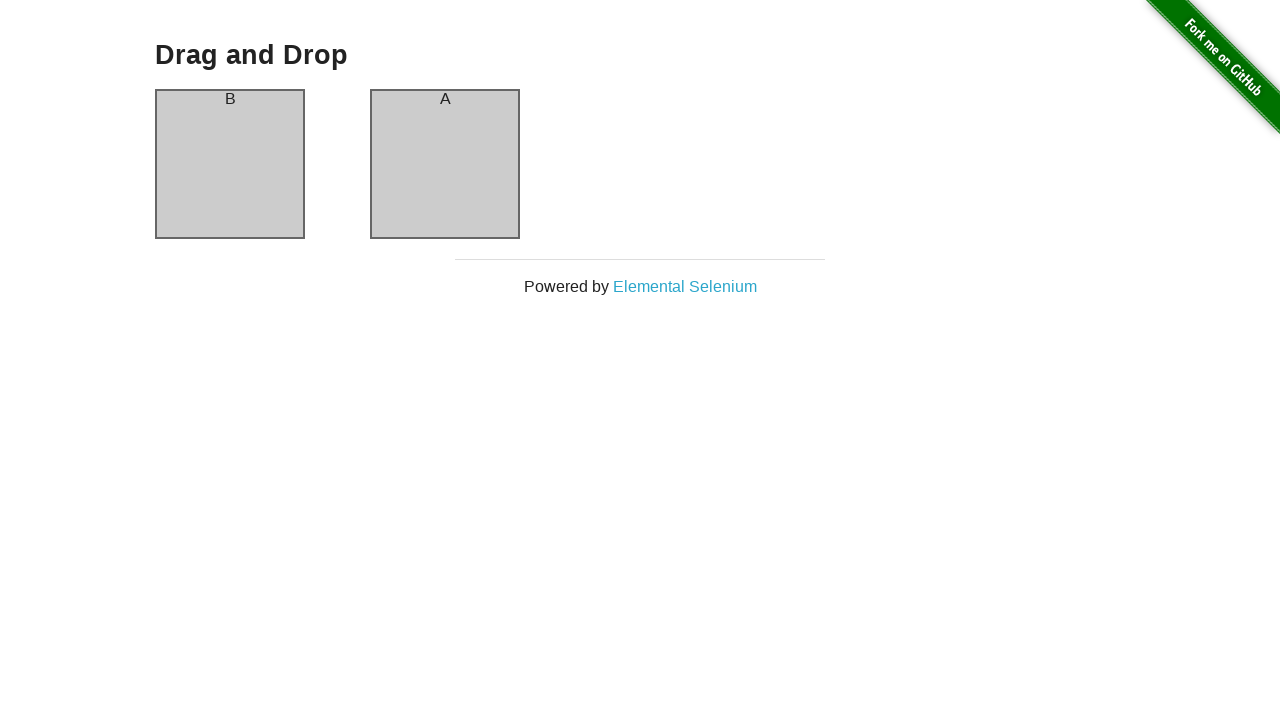

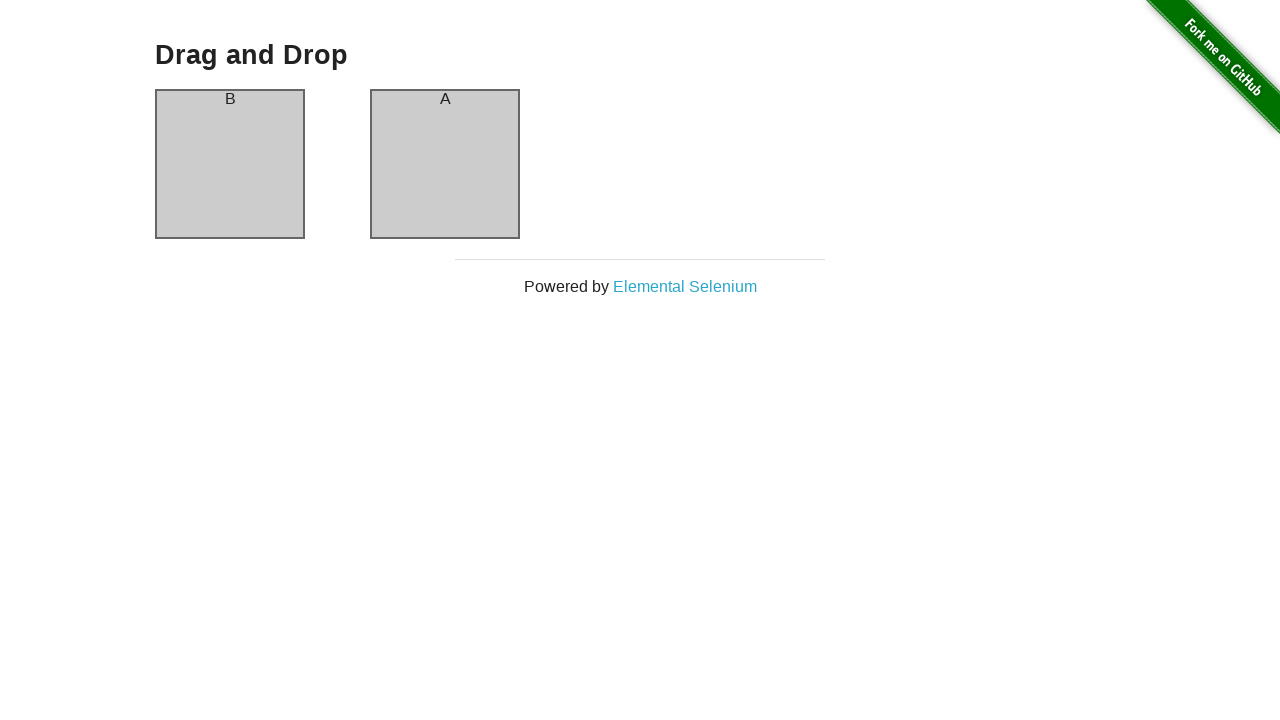